Tests drag and drop functionality by dragging a logo image to a drop area

Starting URL: https://demo.automationtesting.in/Dynamic.html

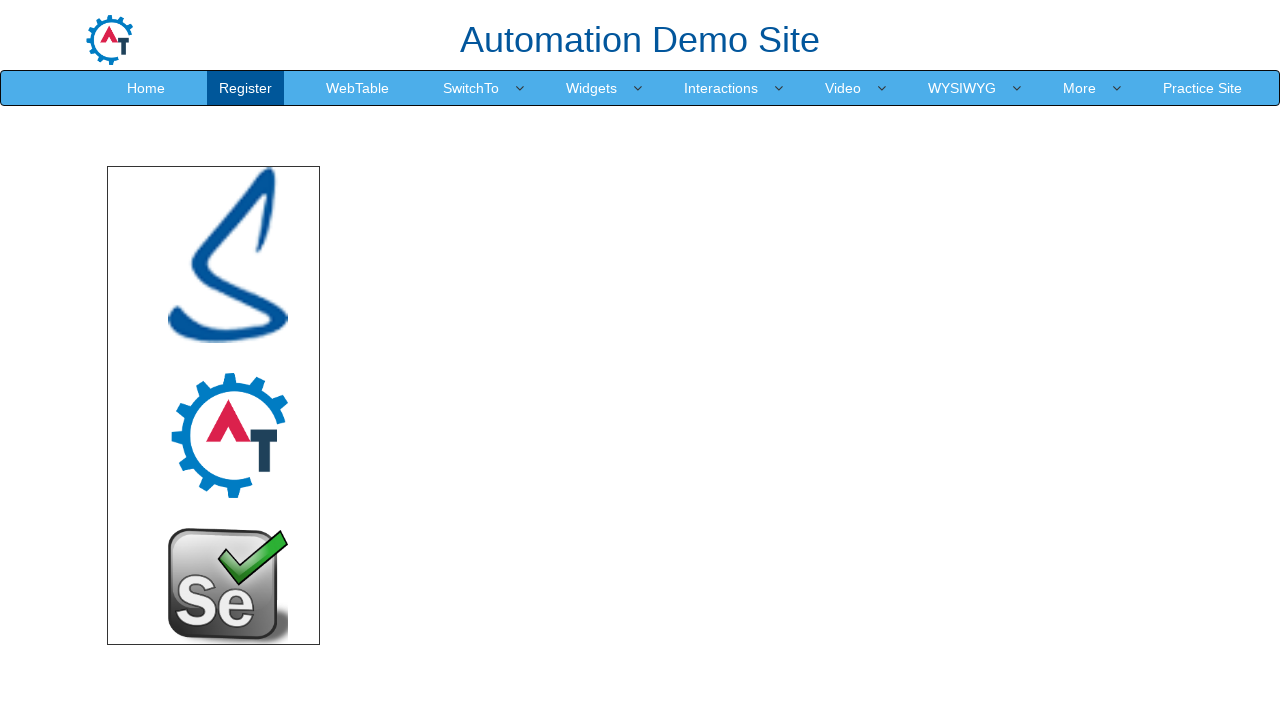

Set viewport to 1920x1080
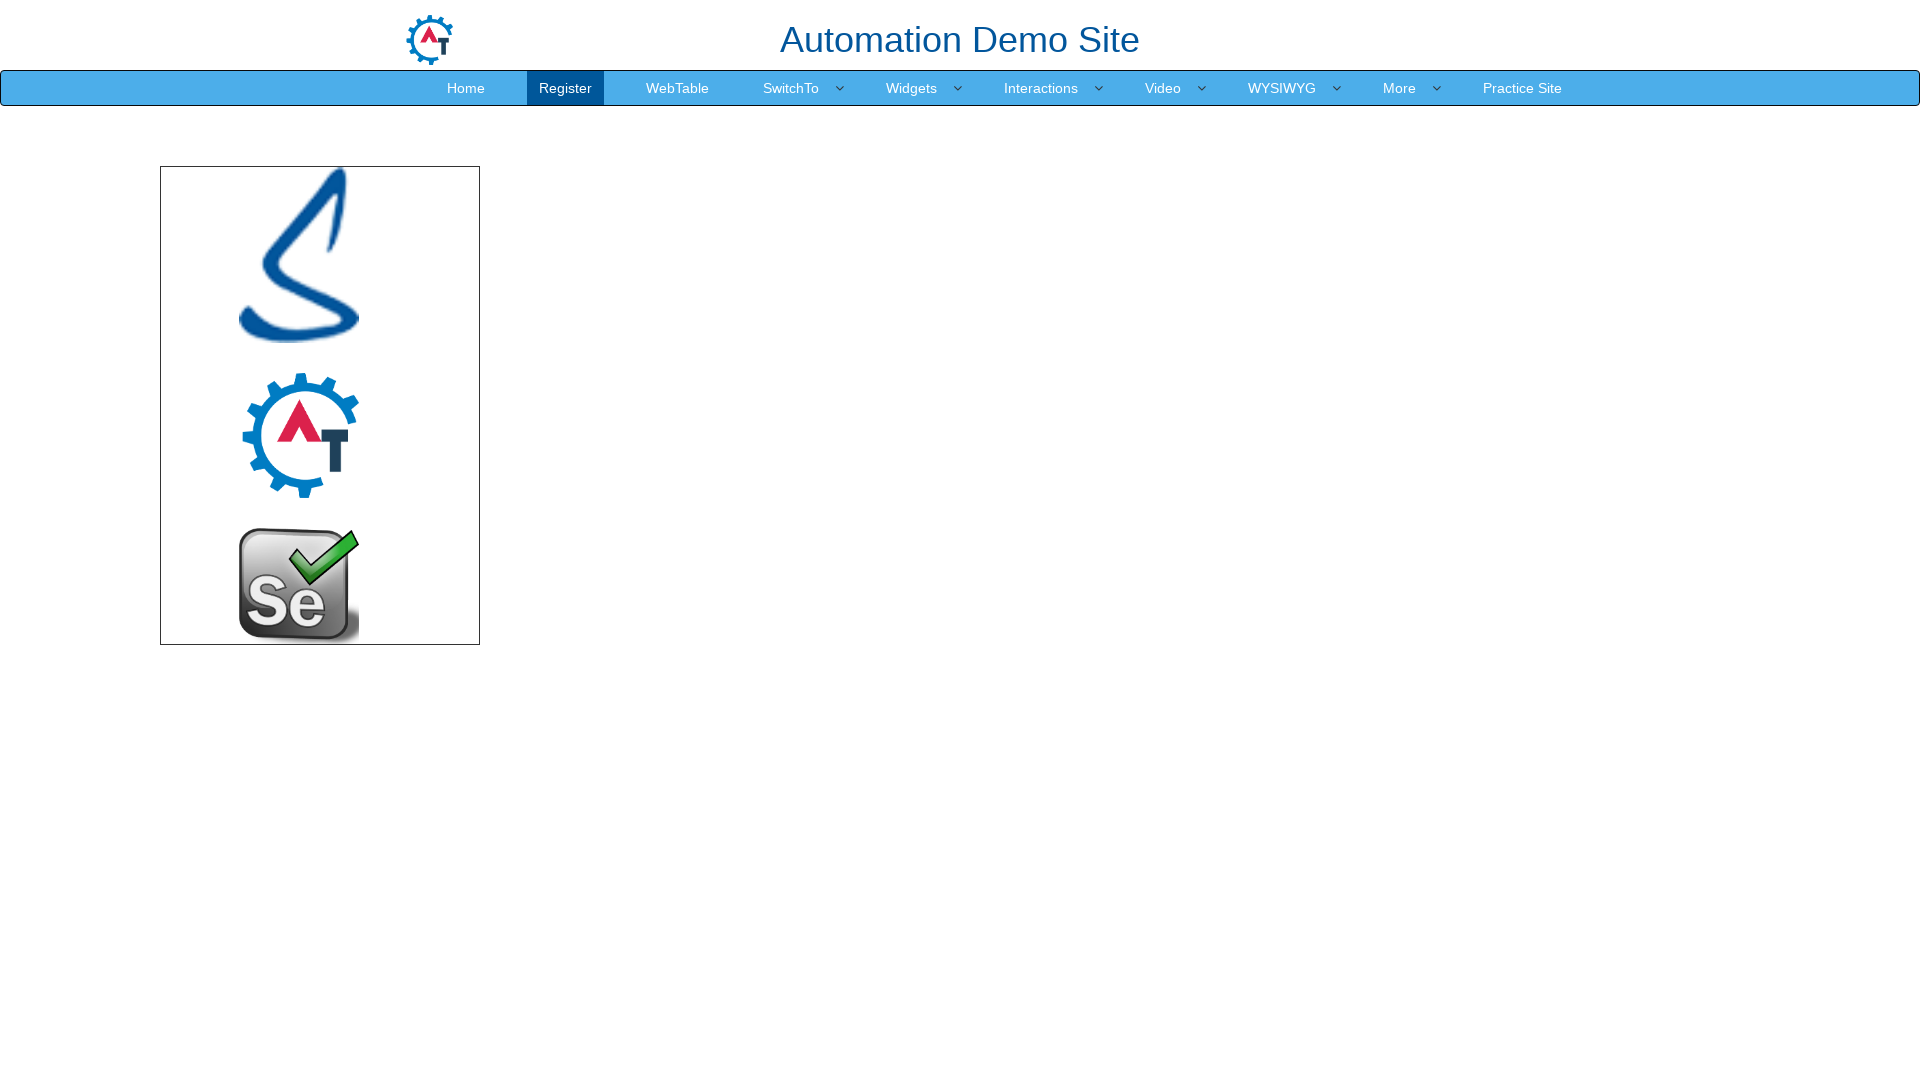

Navigated to drag and drop demo page
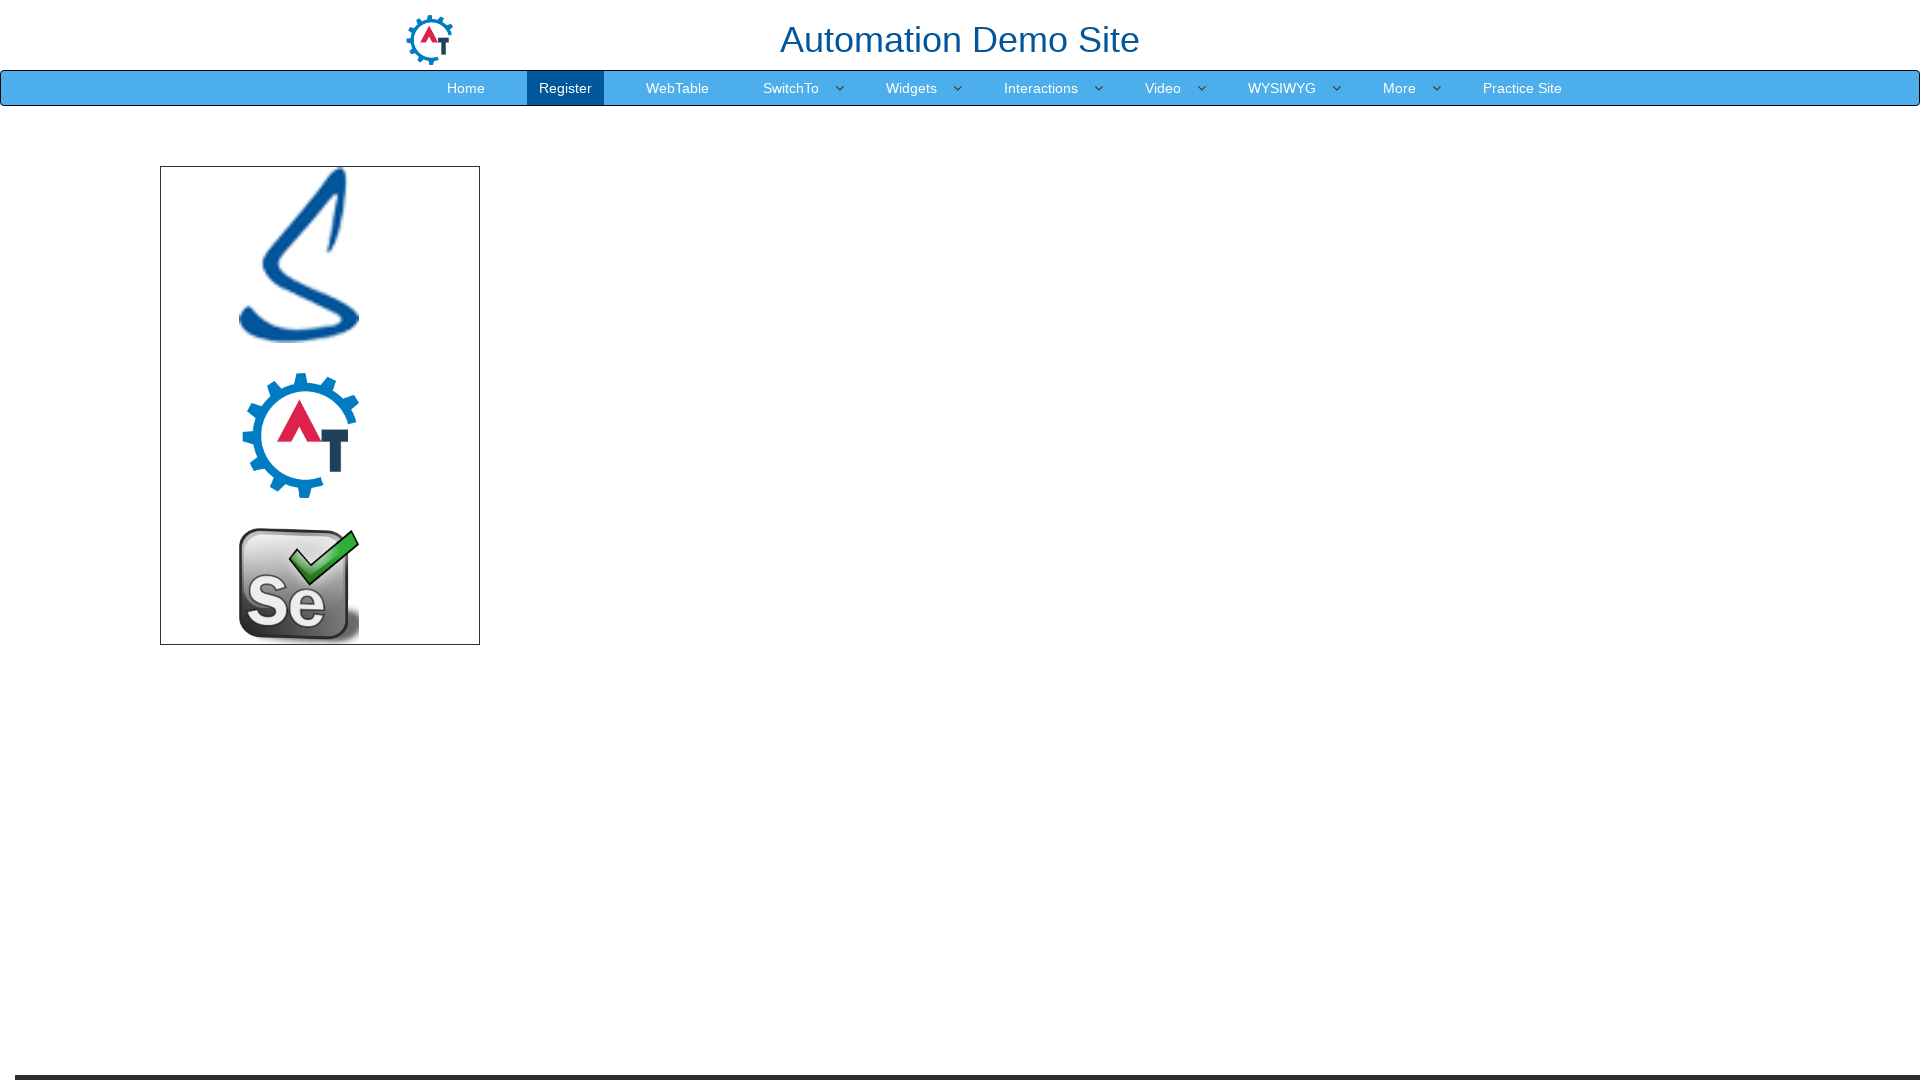

Located logo image source and drop area target elements
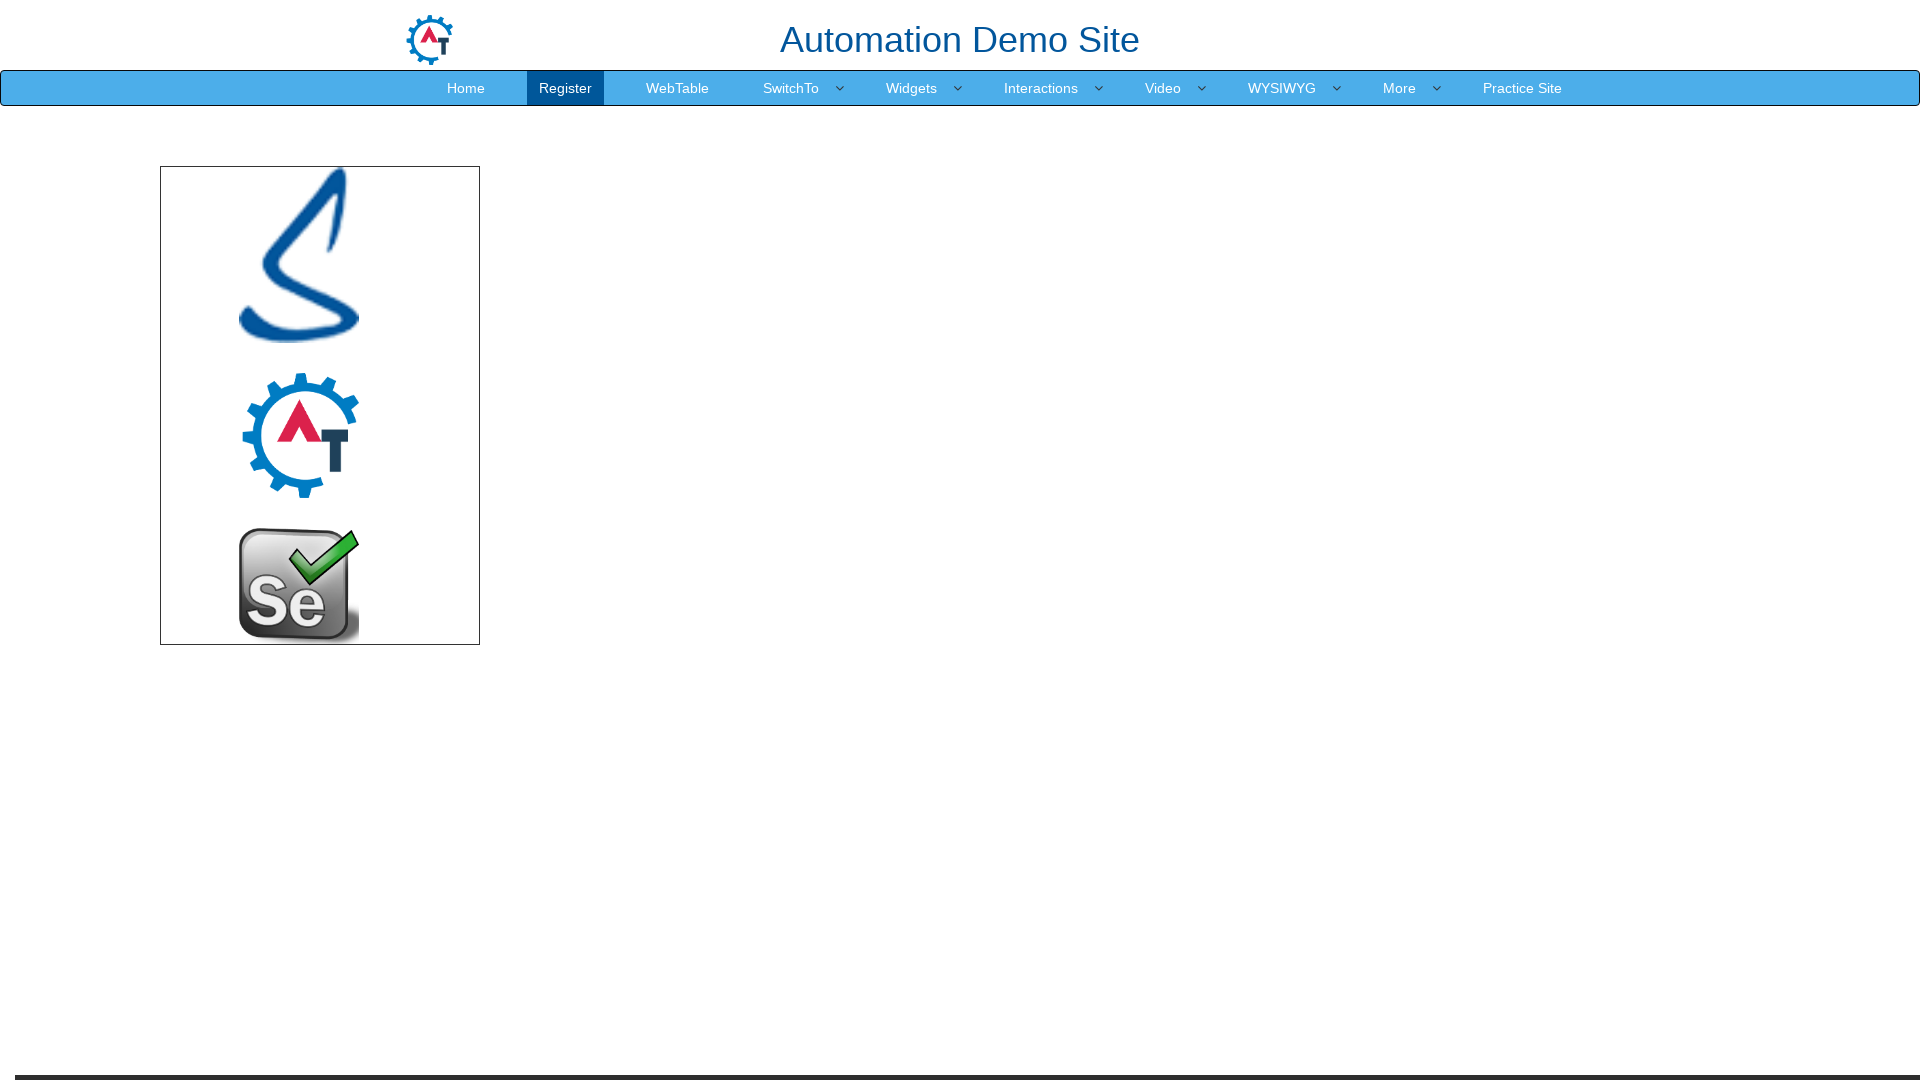

Dragged logo image to drop area at (1120, 351)
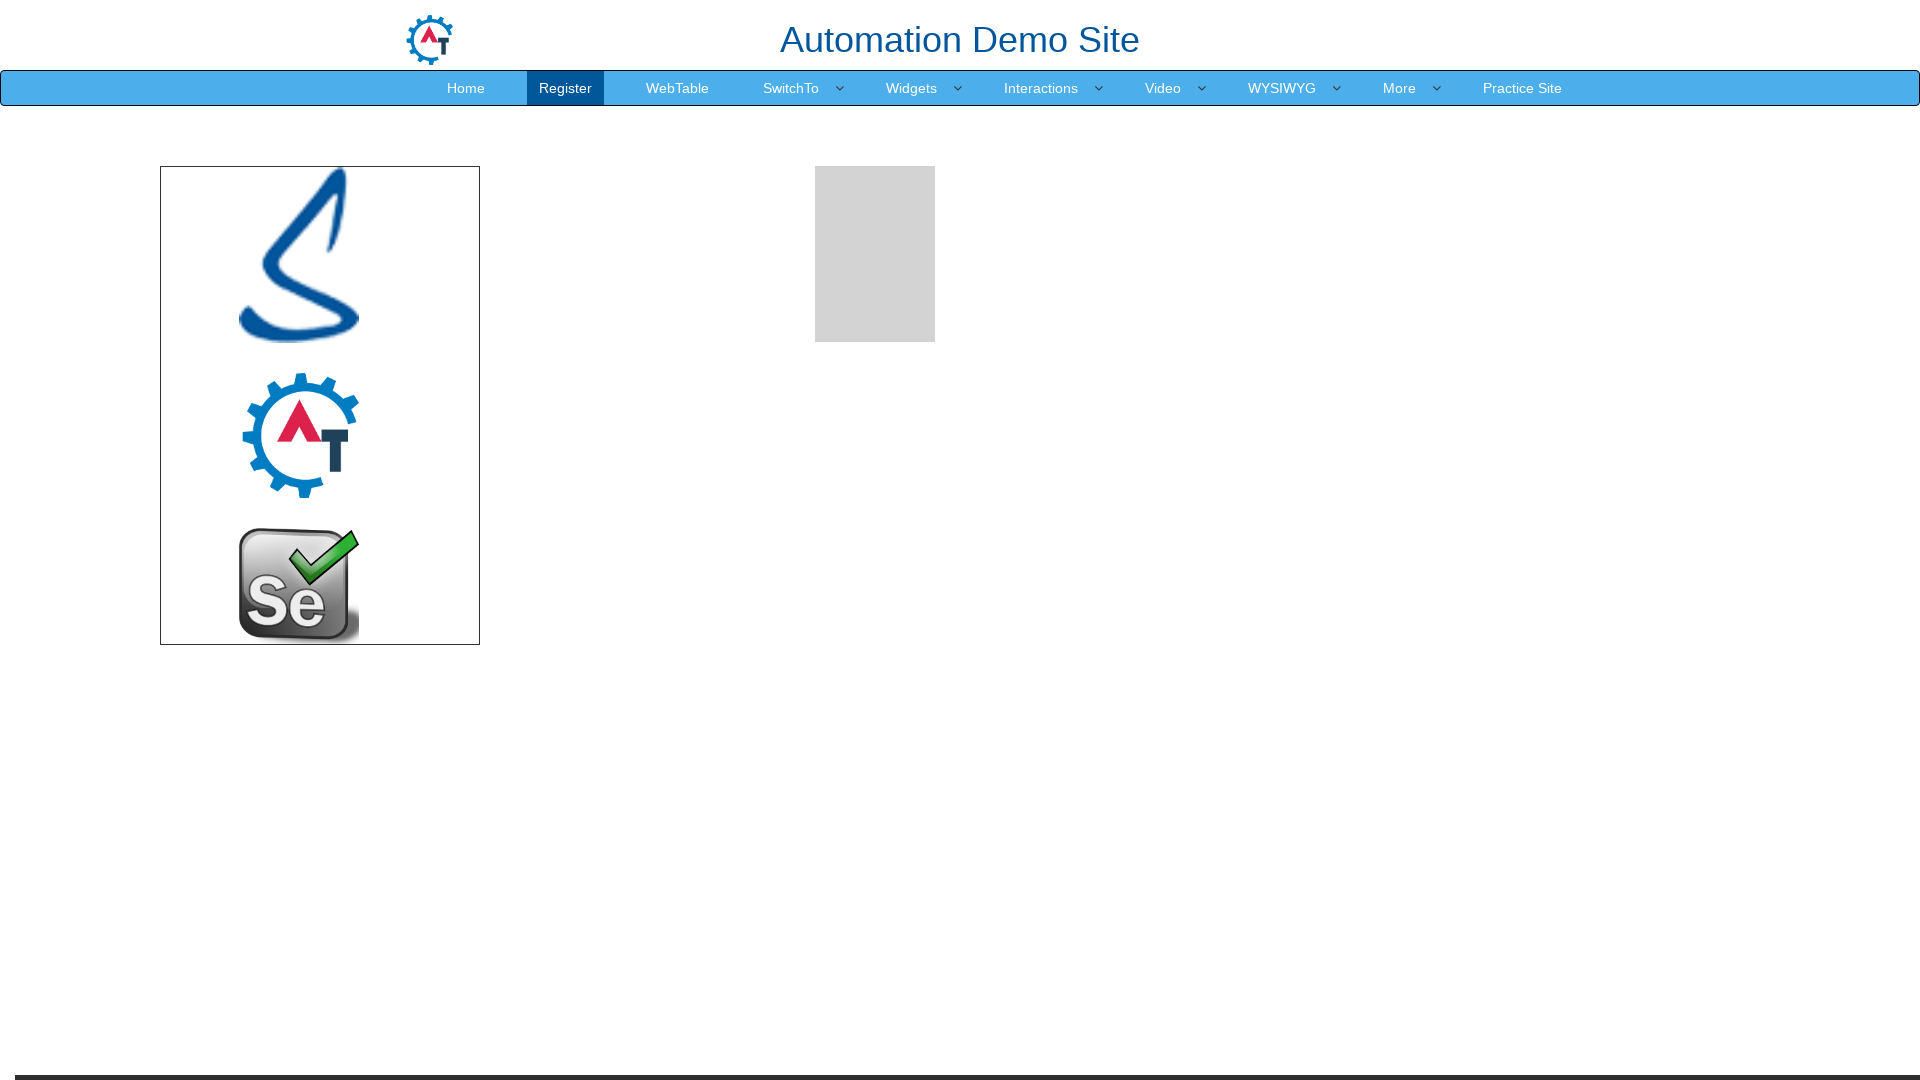

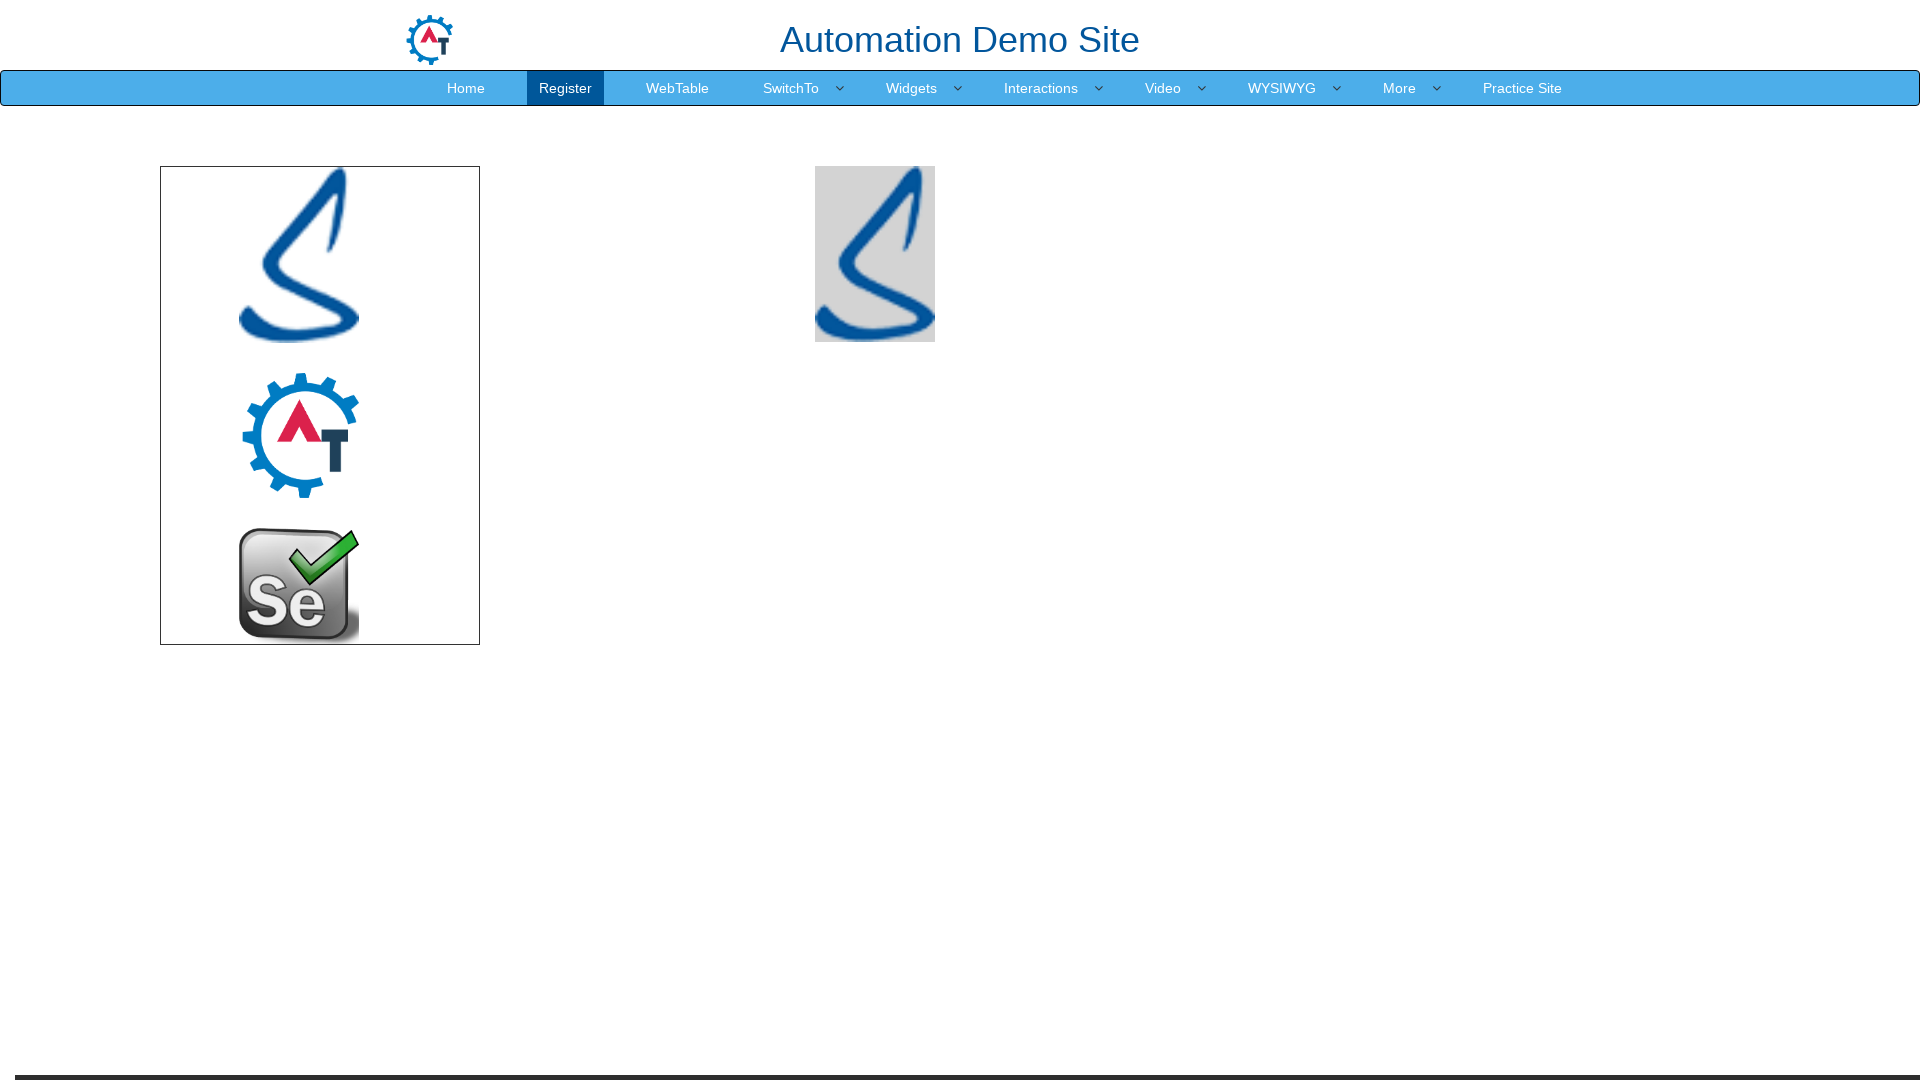